Tests that the currently applied filter is highlighted

Starting URL: https://demo.playwright.dev/todomvc

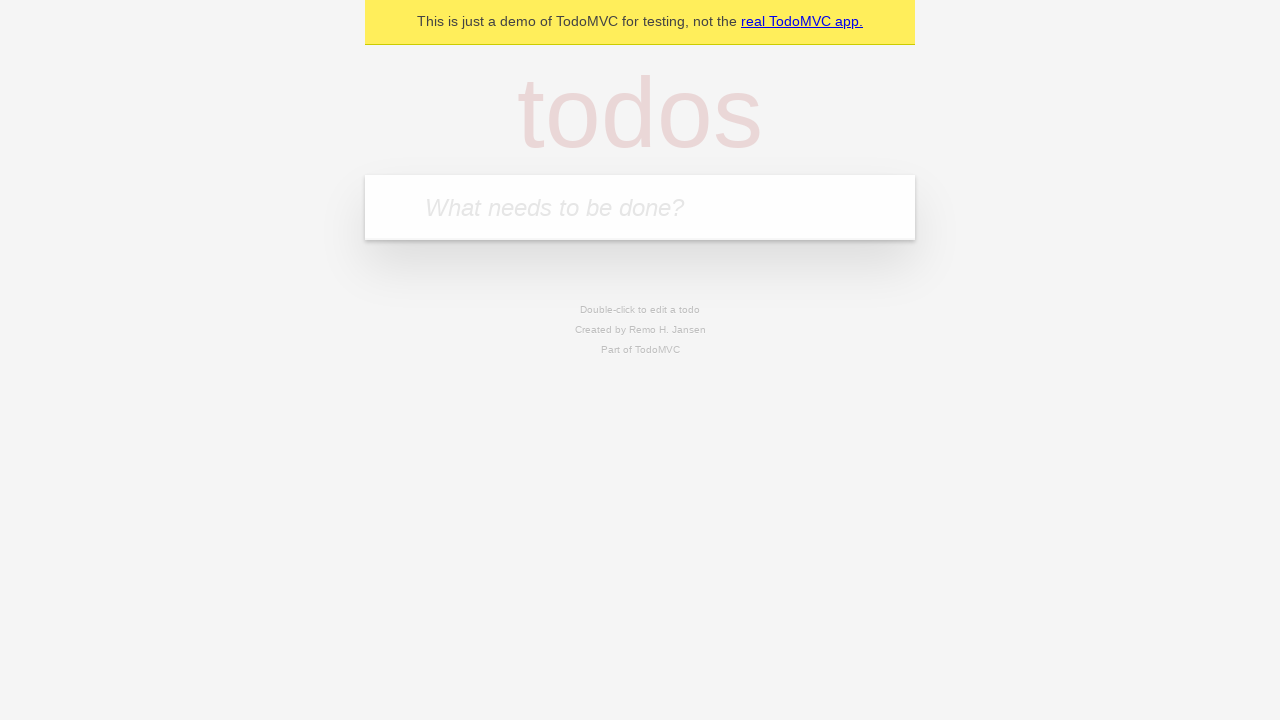

Filled first todo input with 'buy some cheese' on .new-todo
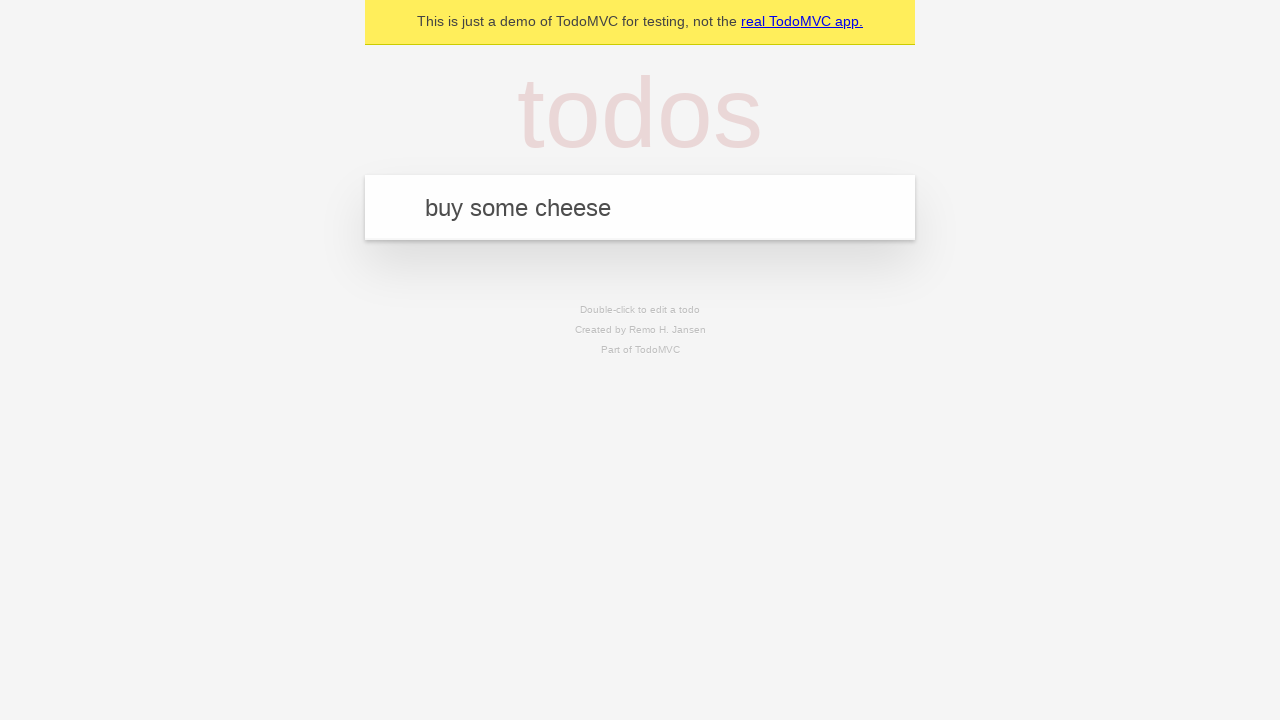

Pressed Enter to create first todo on .new-todo
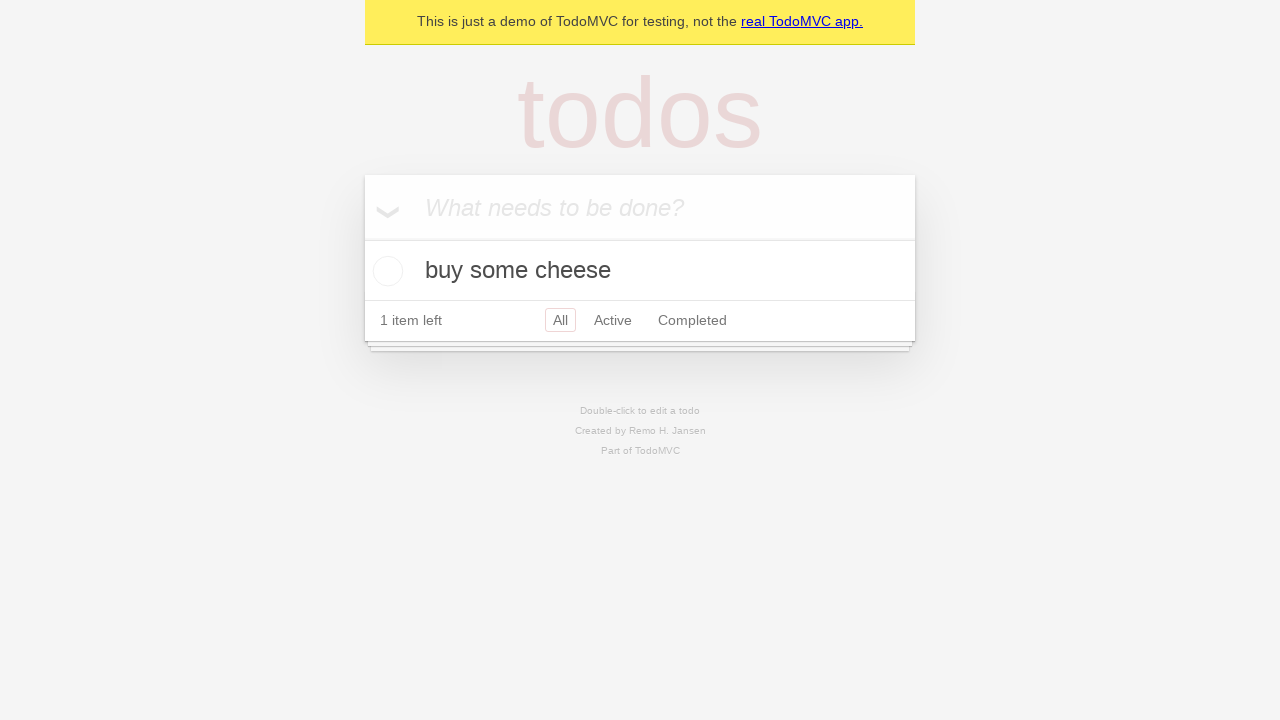

Filled second todo input with 'feed the cat' on .new-todo
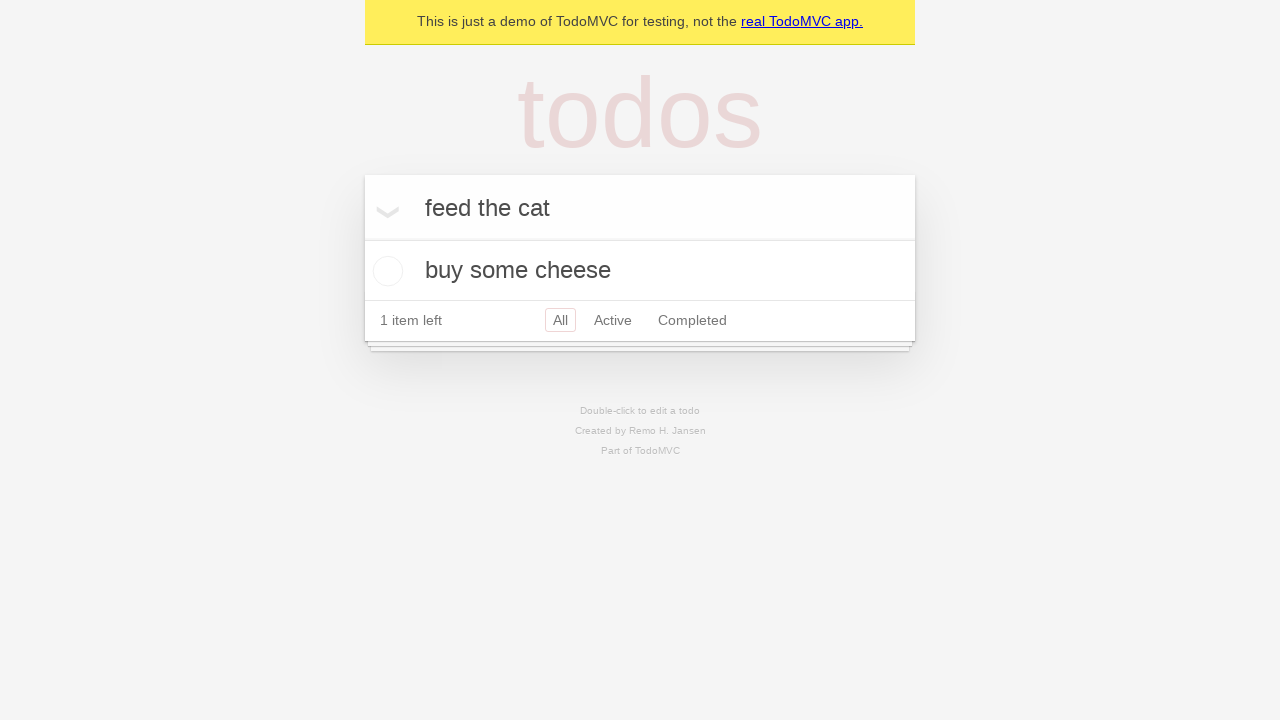

Pressed Enter to create second todo on .new-todo
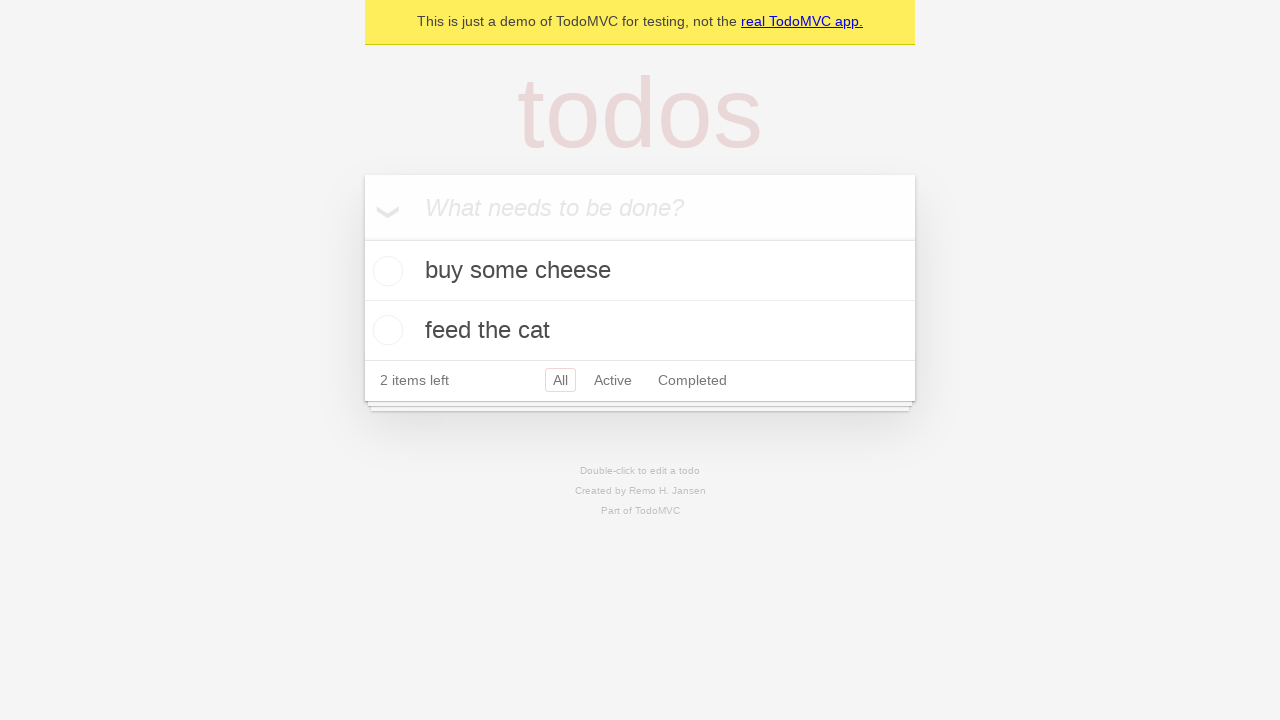

Filled third todo input with 'book a doctors appointment' on .new-todo
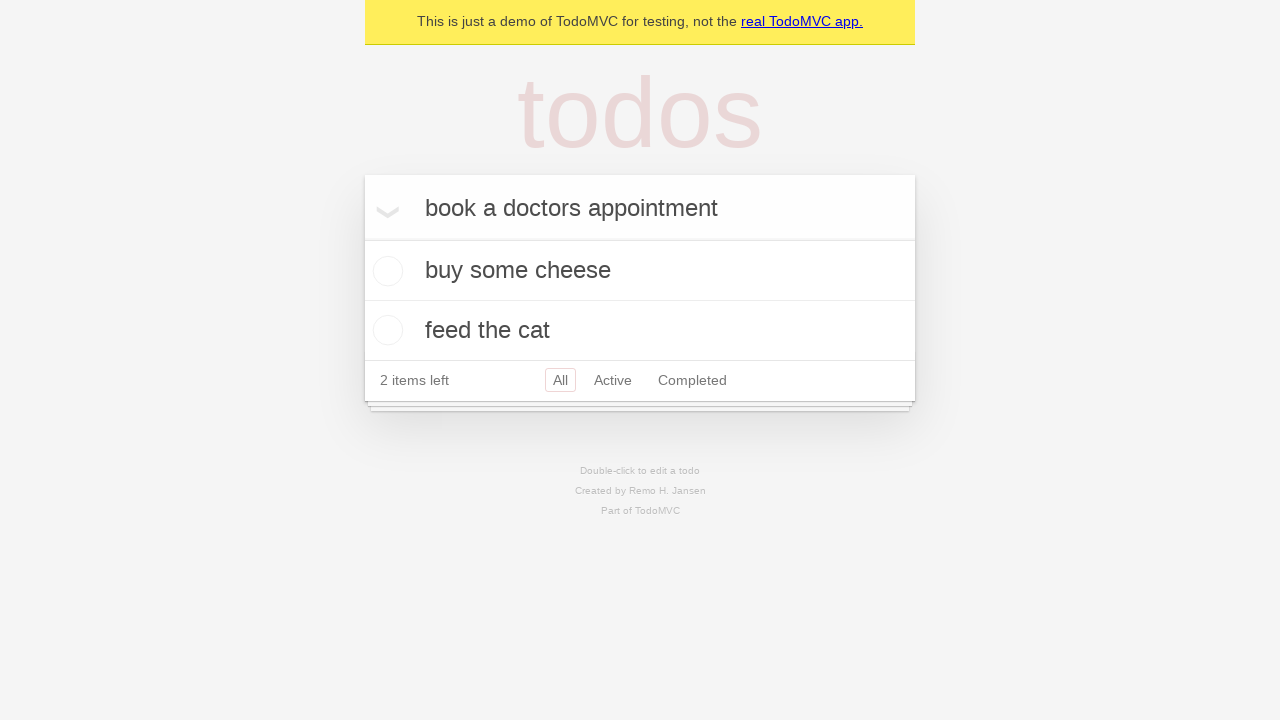

Pressed Enter to create third todo on .new-todo
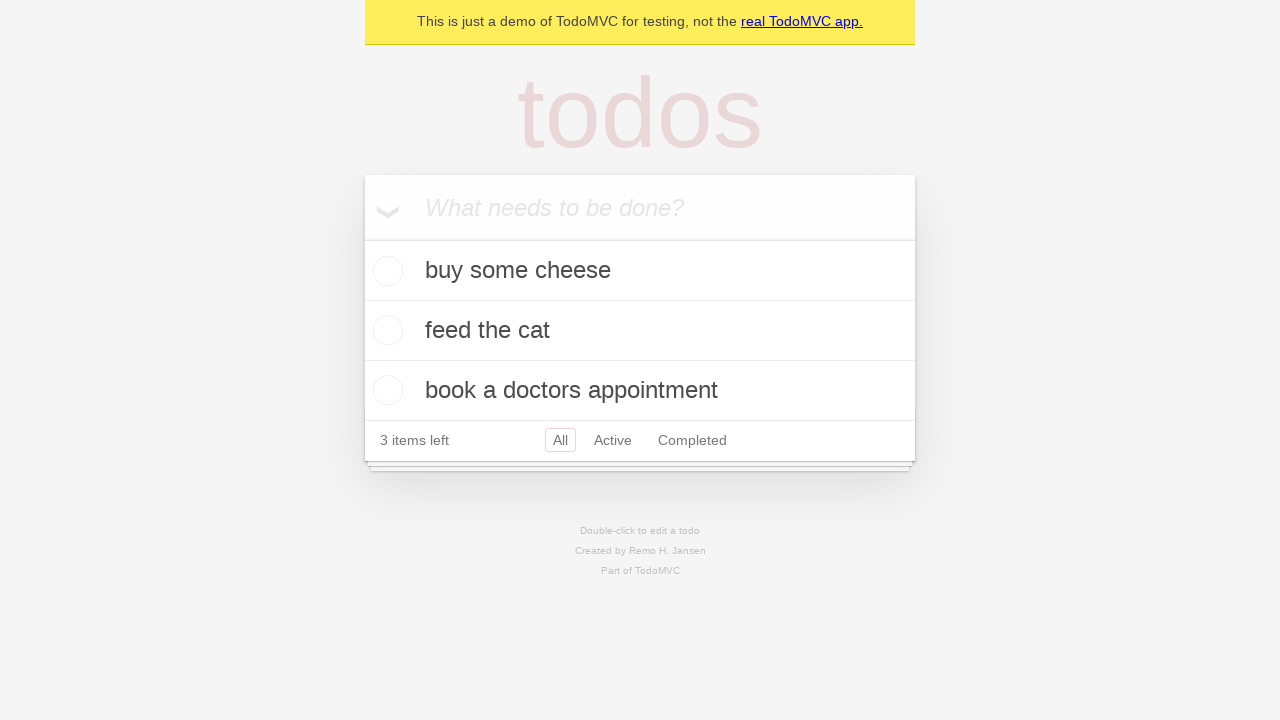

Clicked Active filter at (613, 440) on .filters >> text=Active
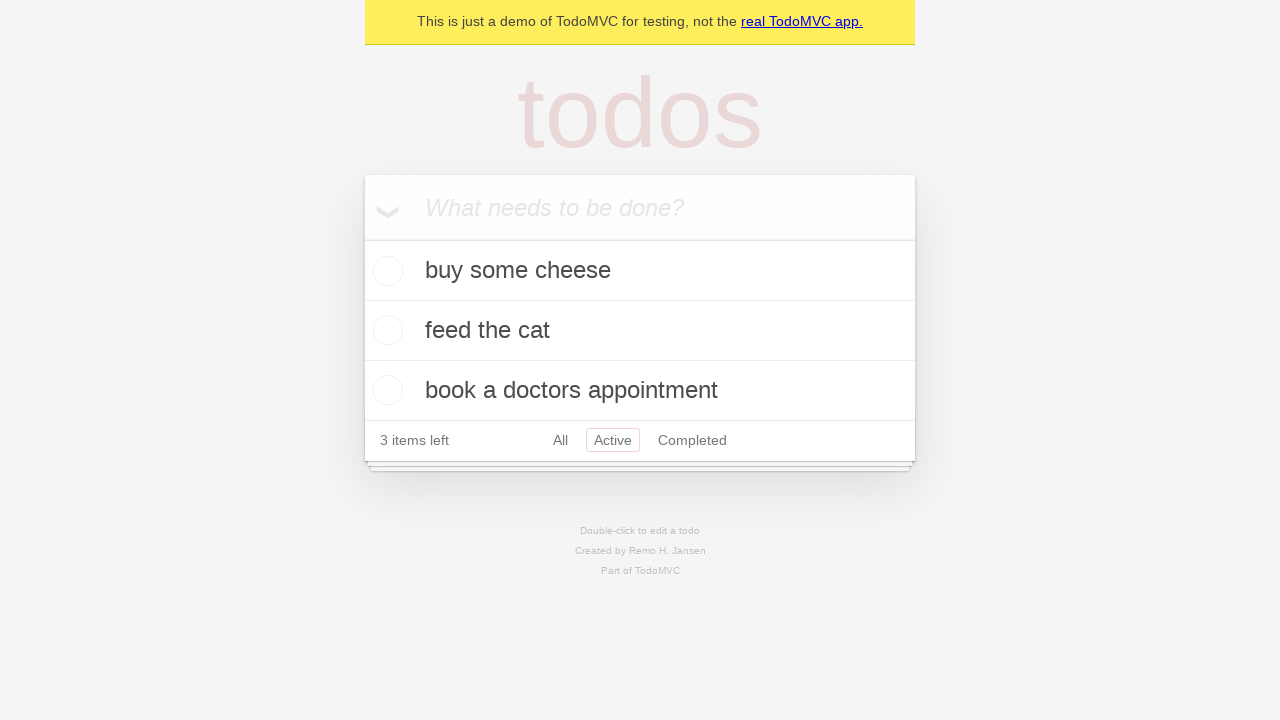

Clicked Completed filter to verify it is now highlighted at (692, 440) on .filters >> text=Completed
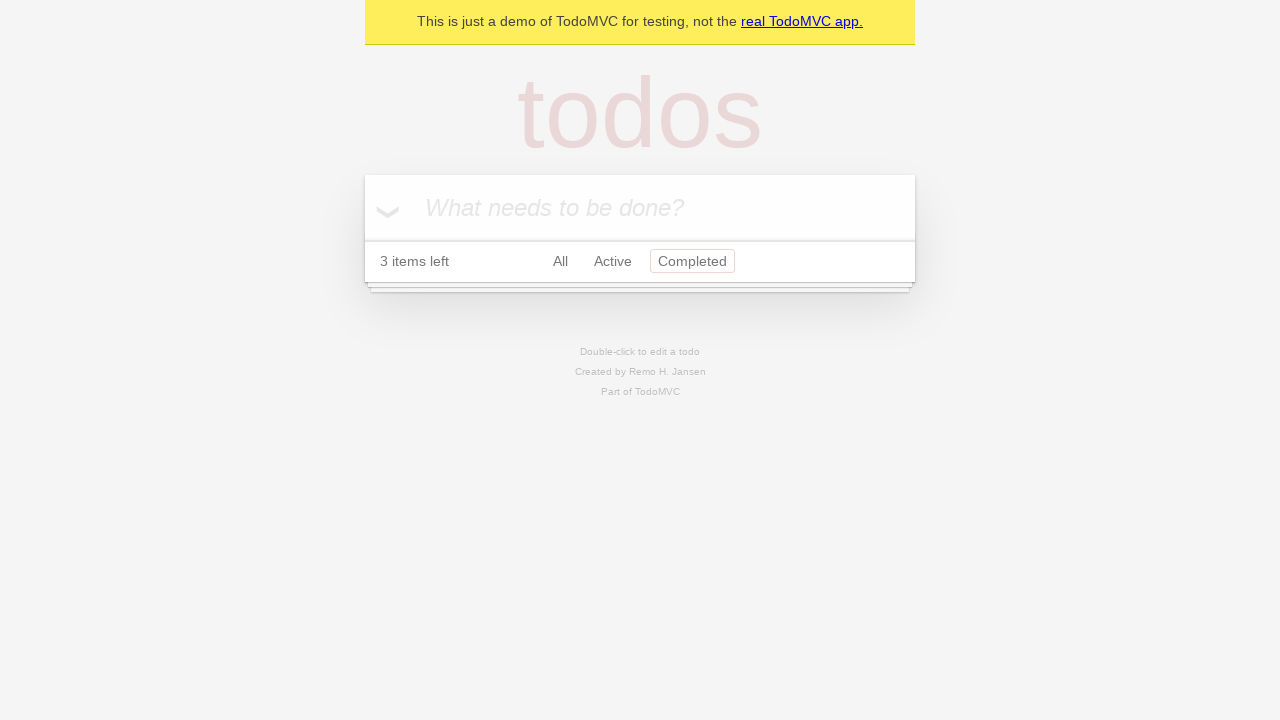

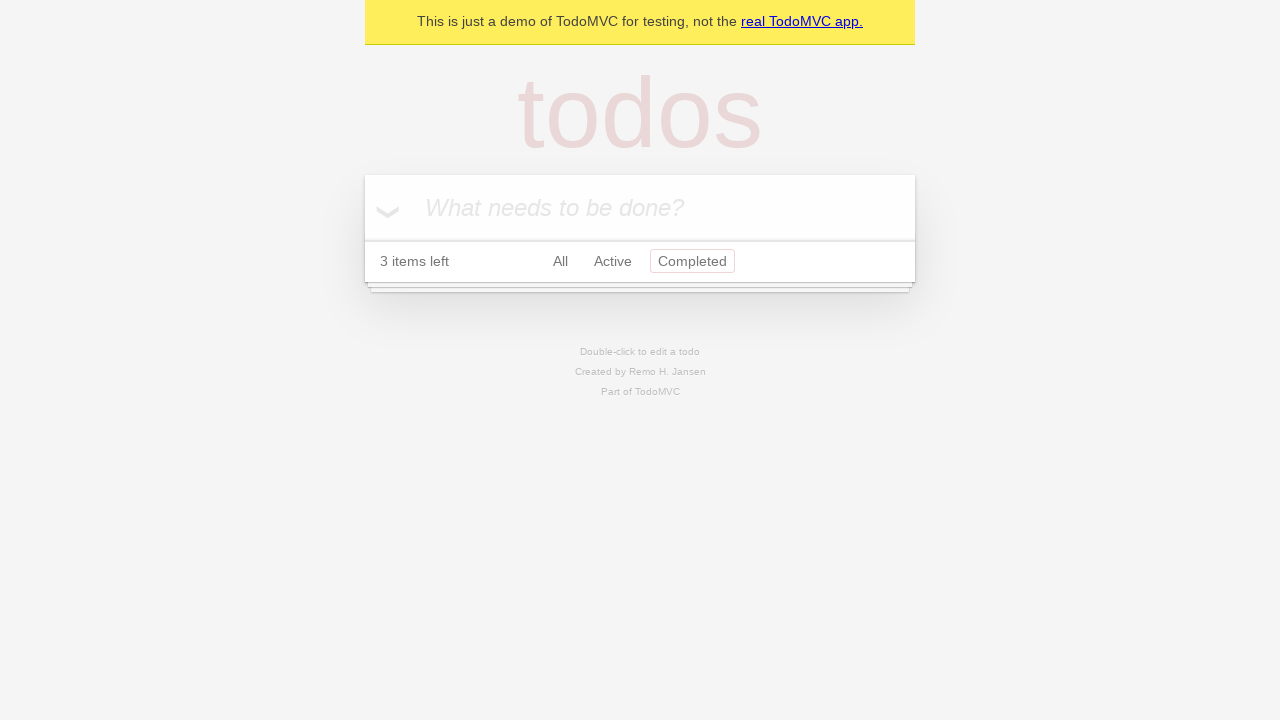